Tests copy-paste functionality by typing text into a form field, selecting it via double-click, copying it, then pasting it into a JavaScript prompt dialog triggered by clicking a button.

Starting URL: https://omayo.blogspot.com

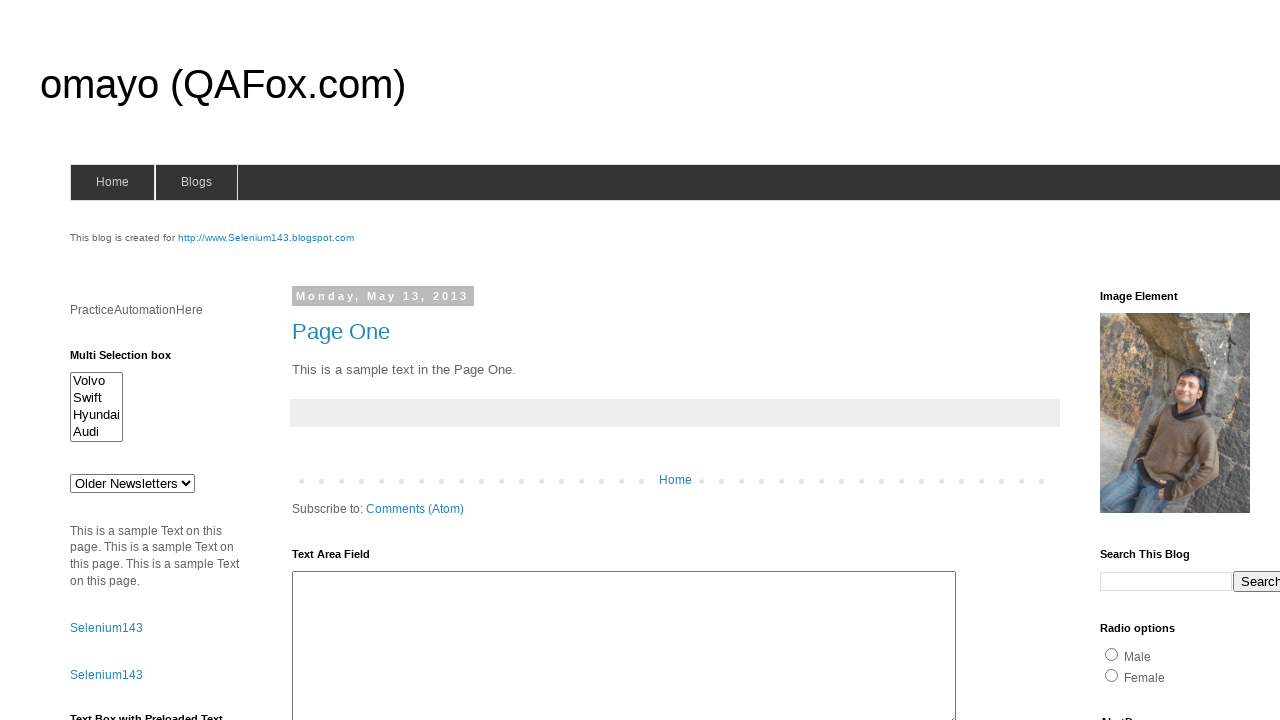

Filled form field with 'automation' on form[name='form1'] input:first-of-type
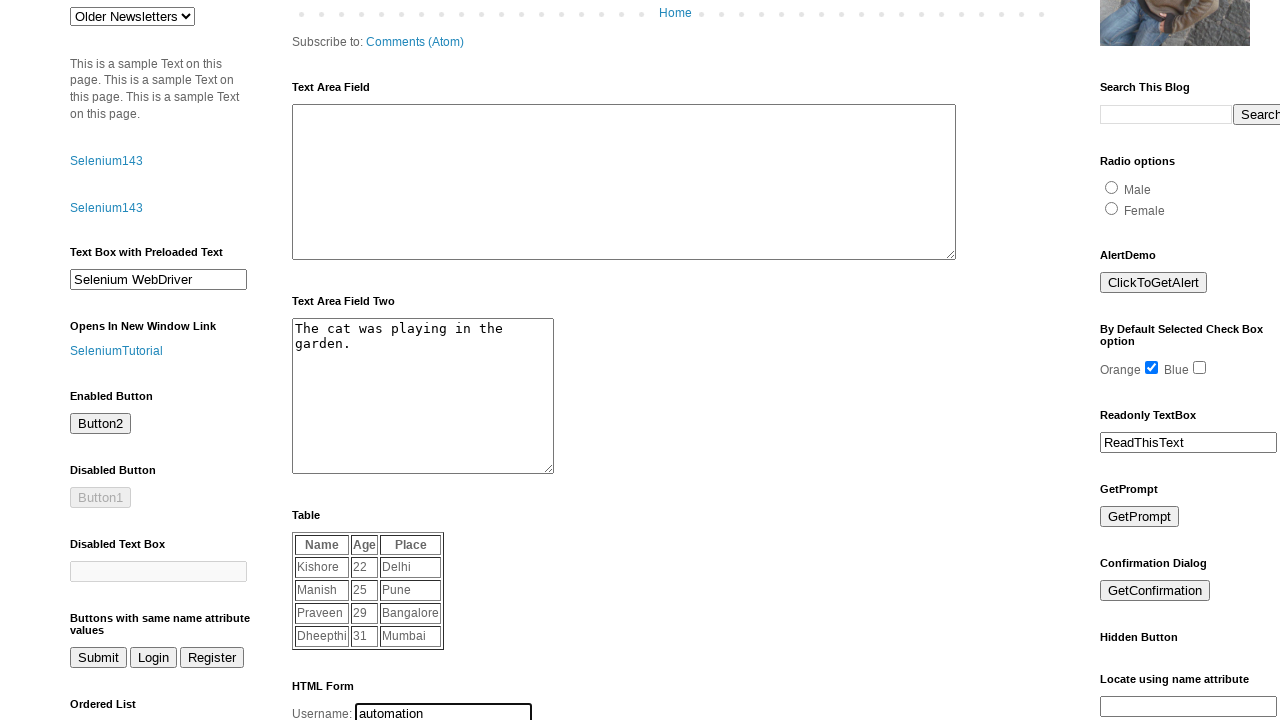

Double-clicked input field to select text at (444, 710) on form[name='form1'] input:first-of-type
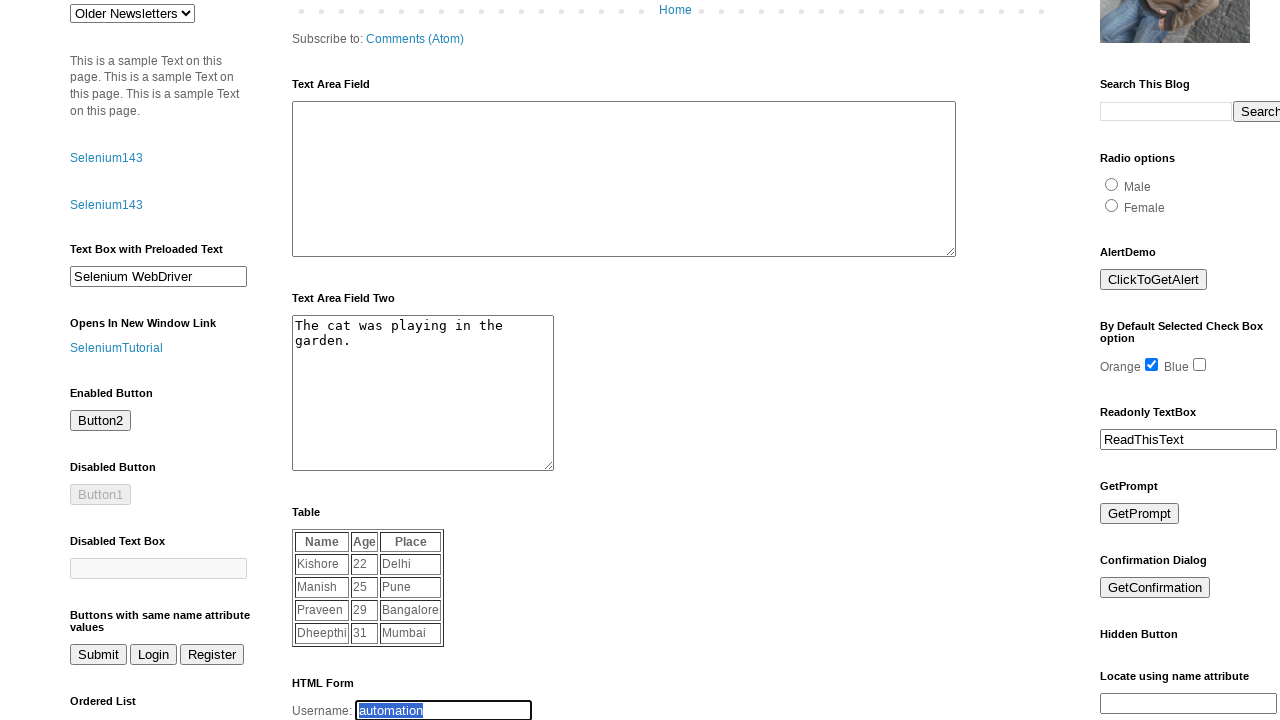

Copied selected text to clipboard
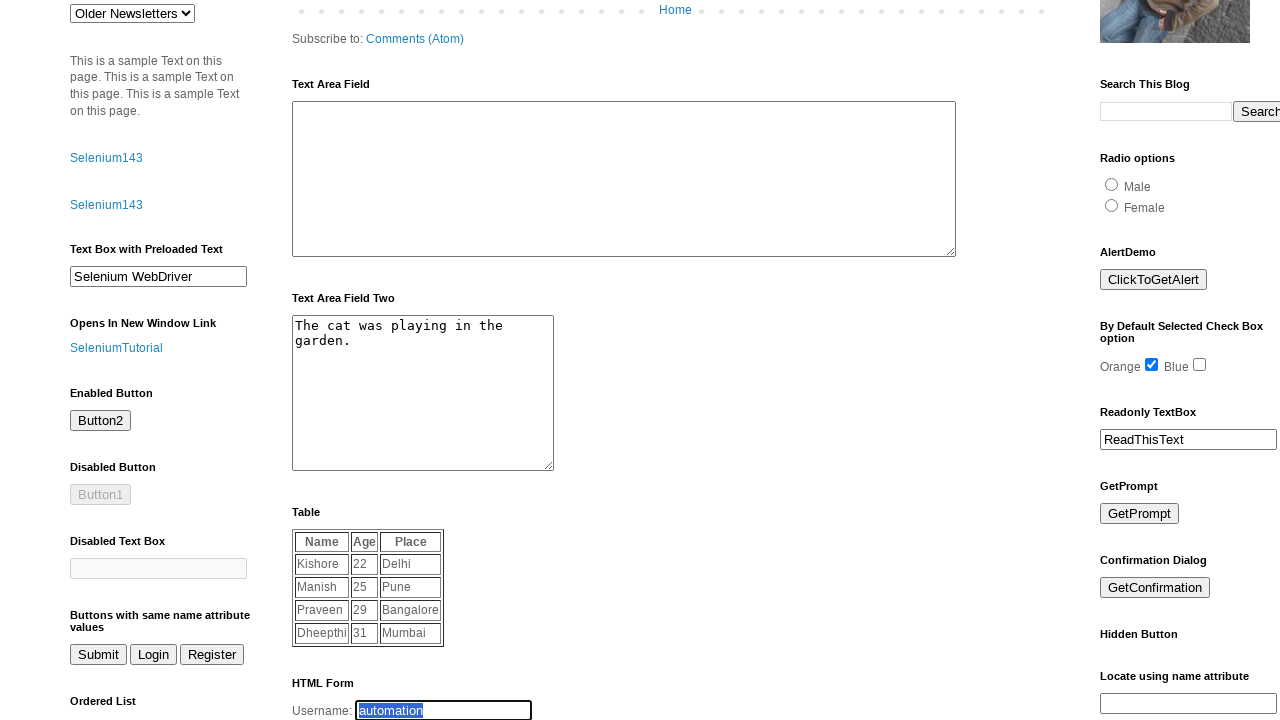

Set up dialog handler to accept prompt with 'automation'
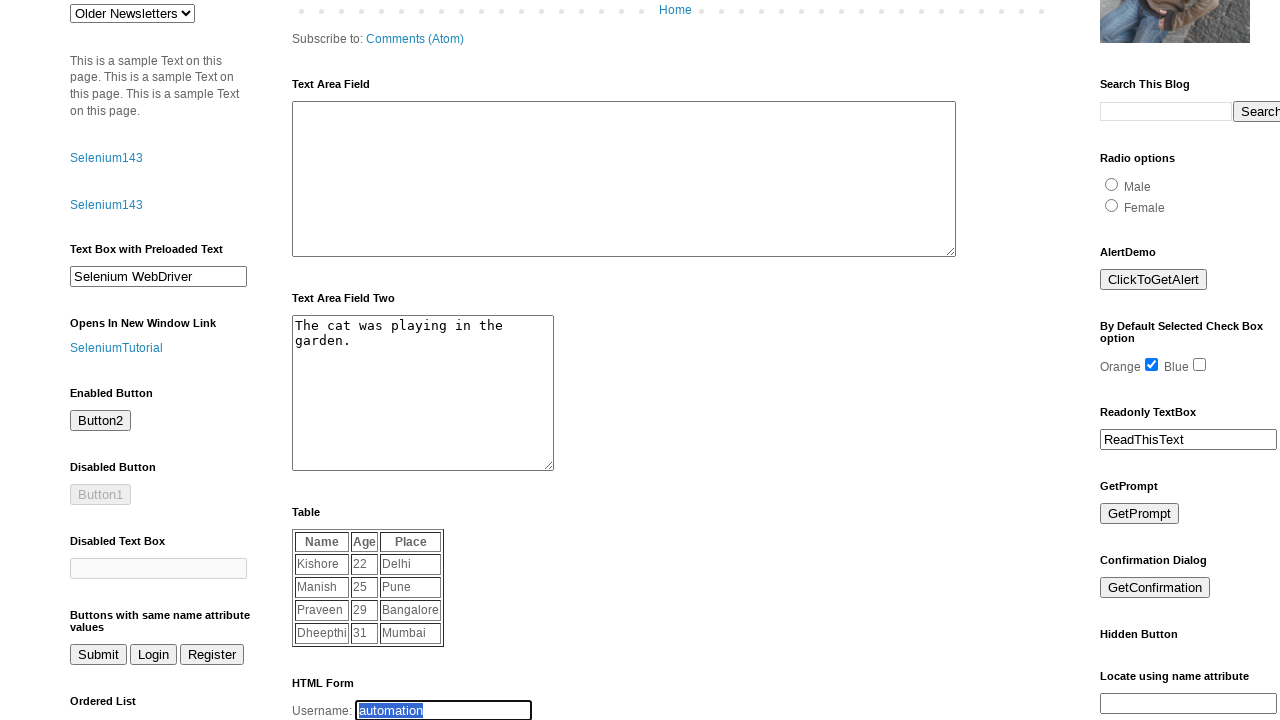

Clicked prompt button to trigger JavaScript dialog at (1140, 514) on #prompt
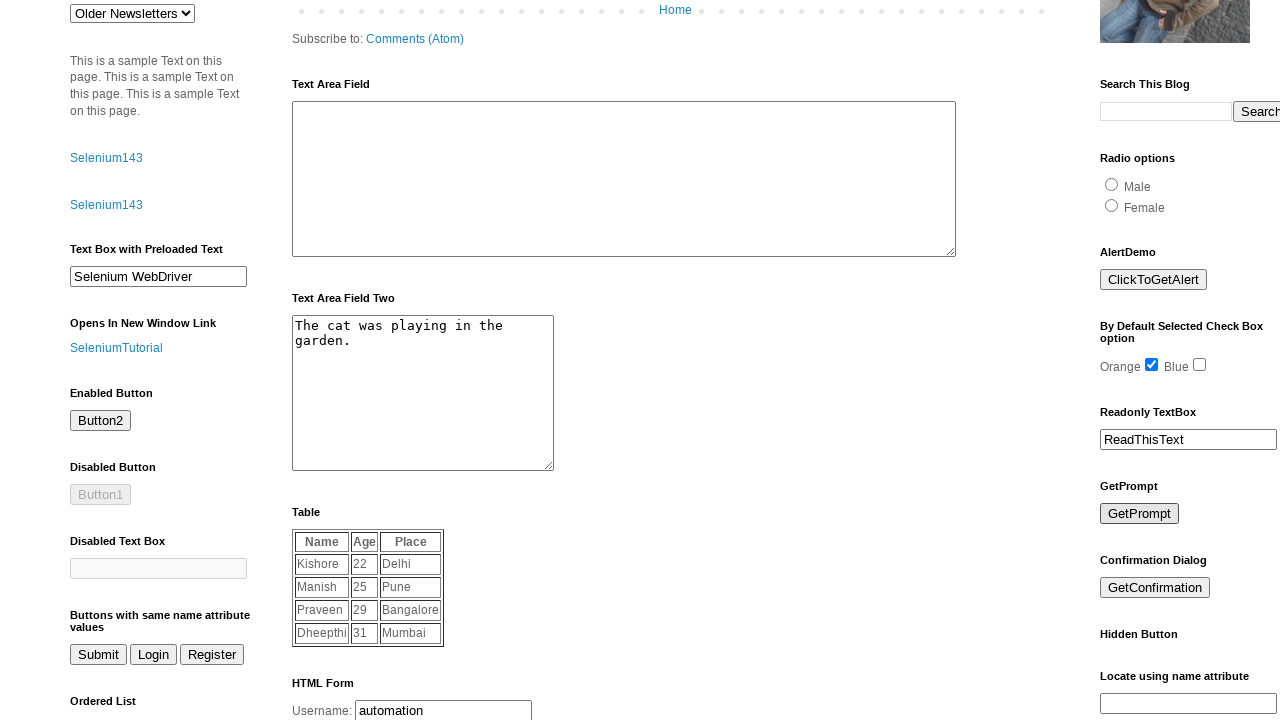

Waited 1 second for dialog interaction to complete
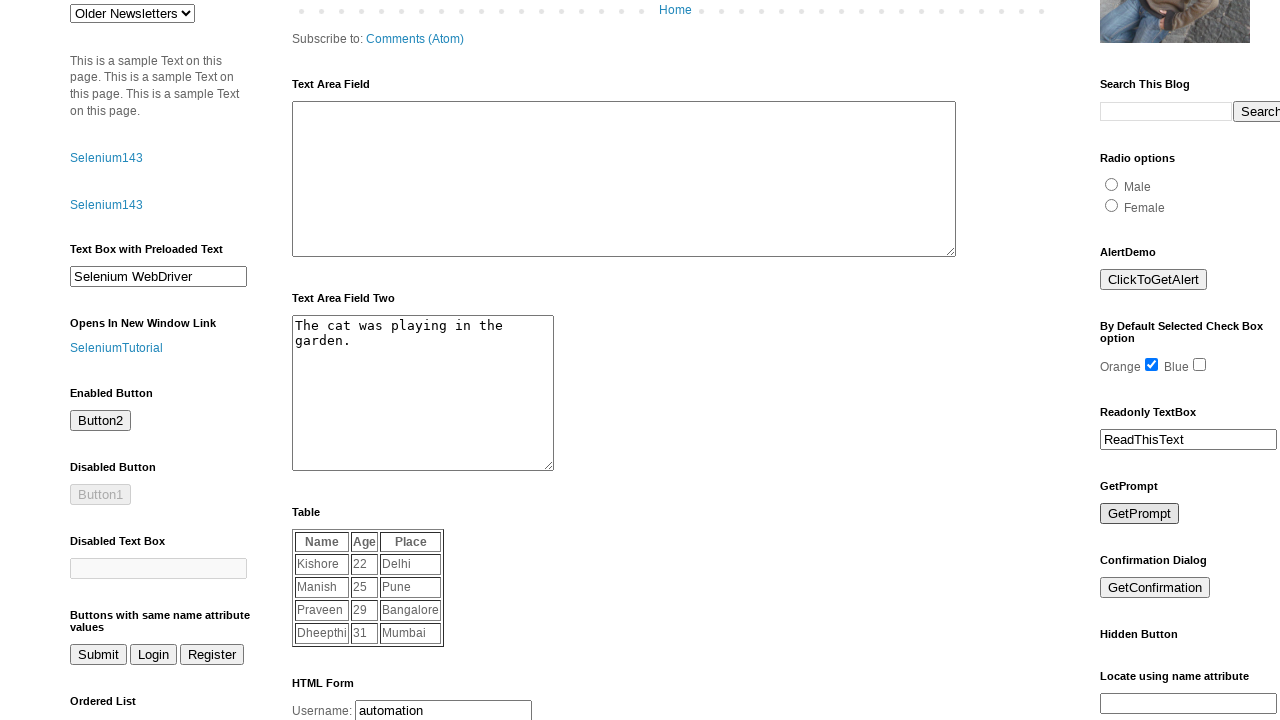

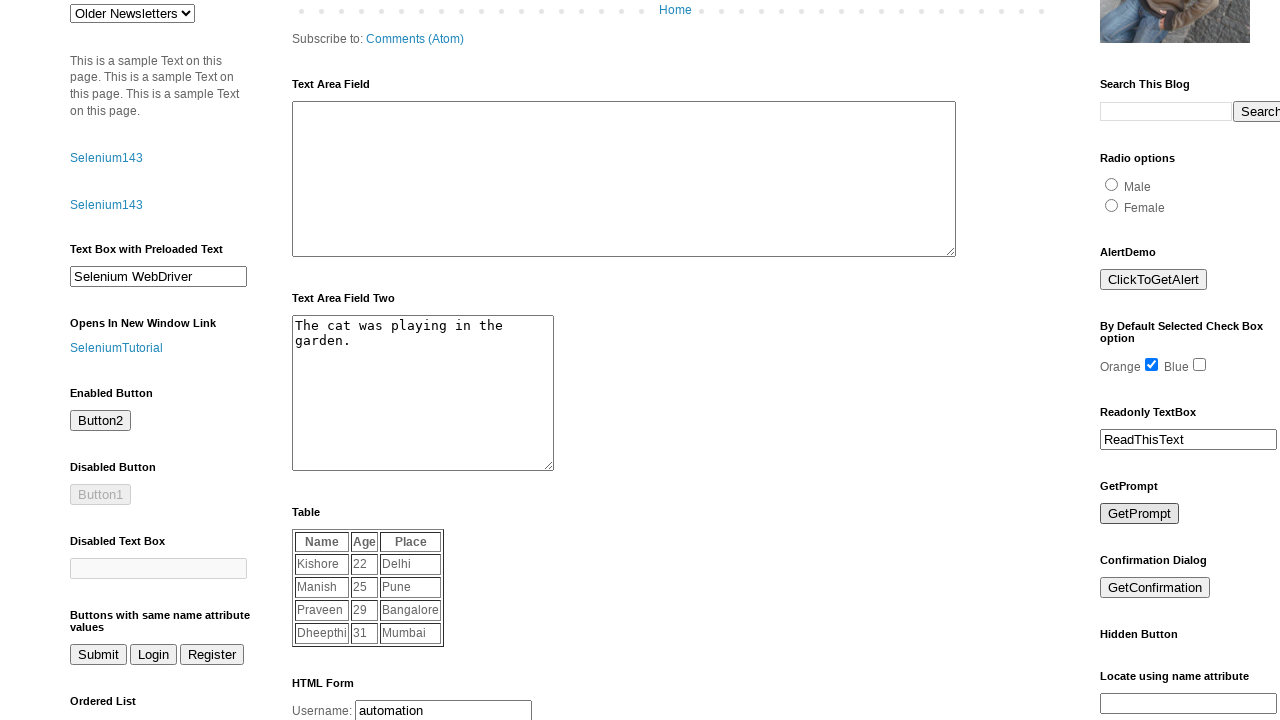